Tests signup page by filling in a randomly generated email address in the email field

Starting URL: https://login.mailchimp.com/signup/

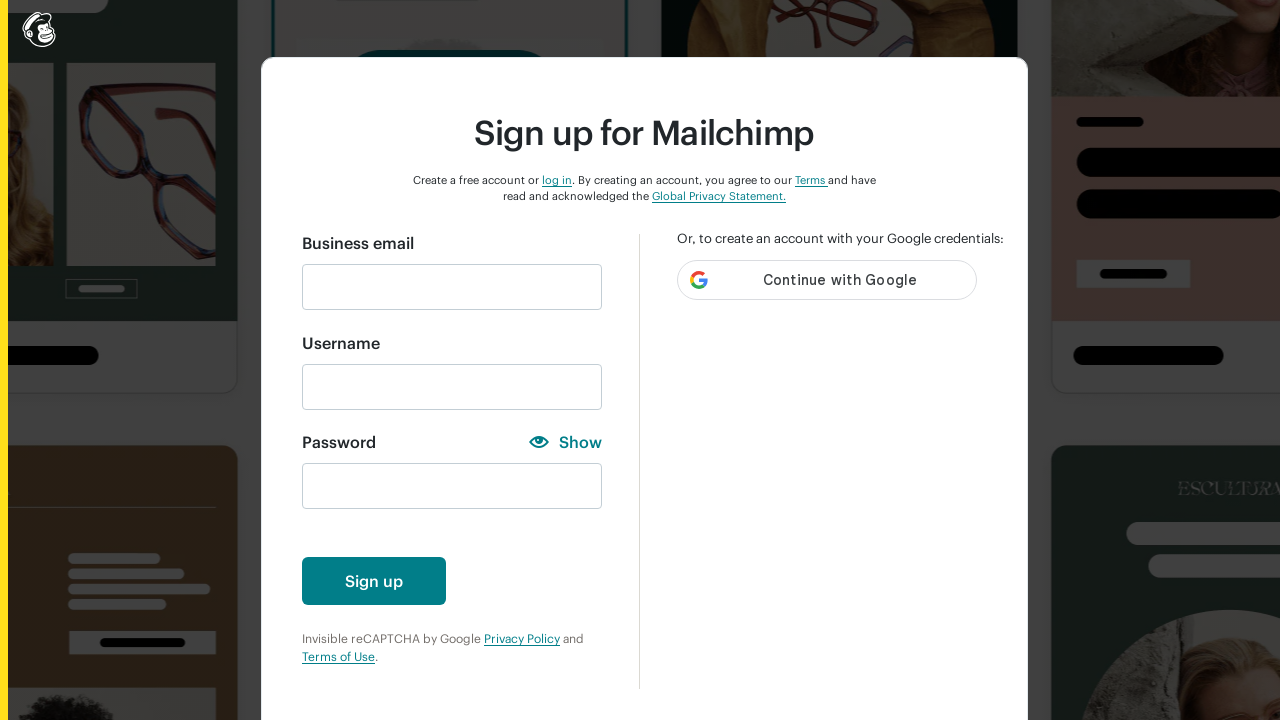

Filled email field with randomly generated email address on #email
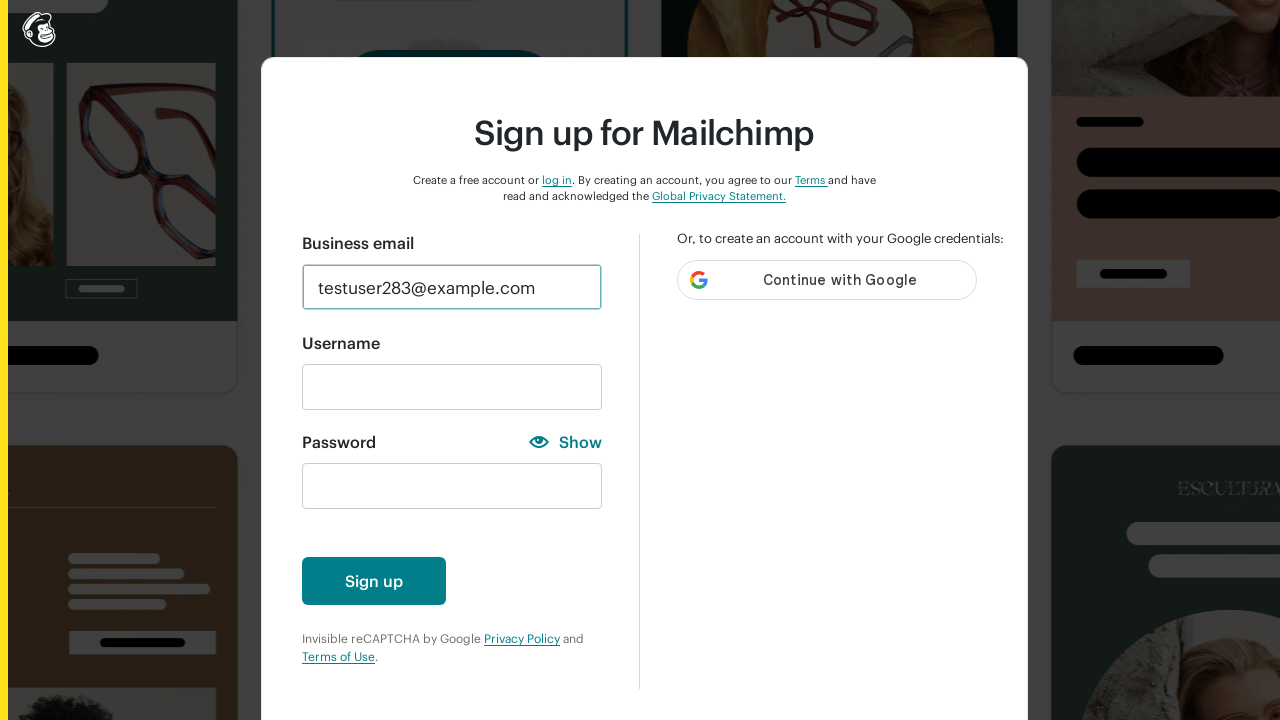

Verified that signup page URL is still active
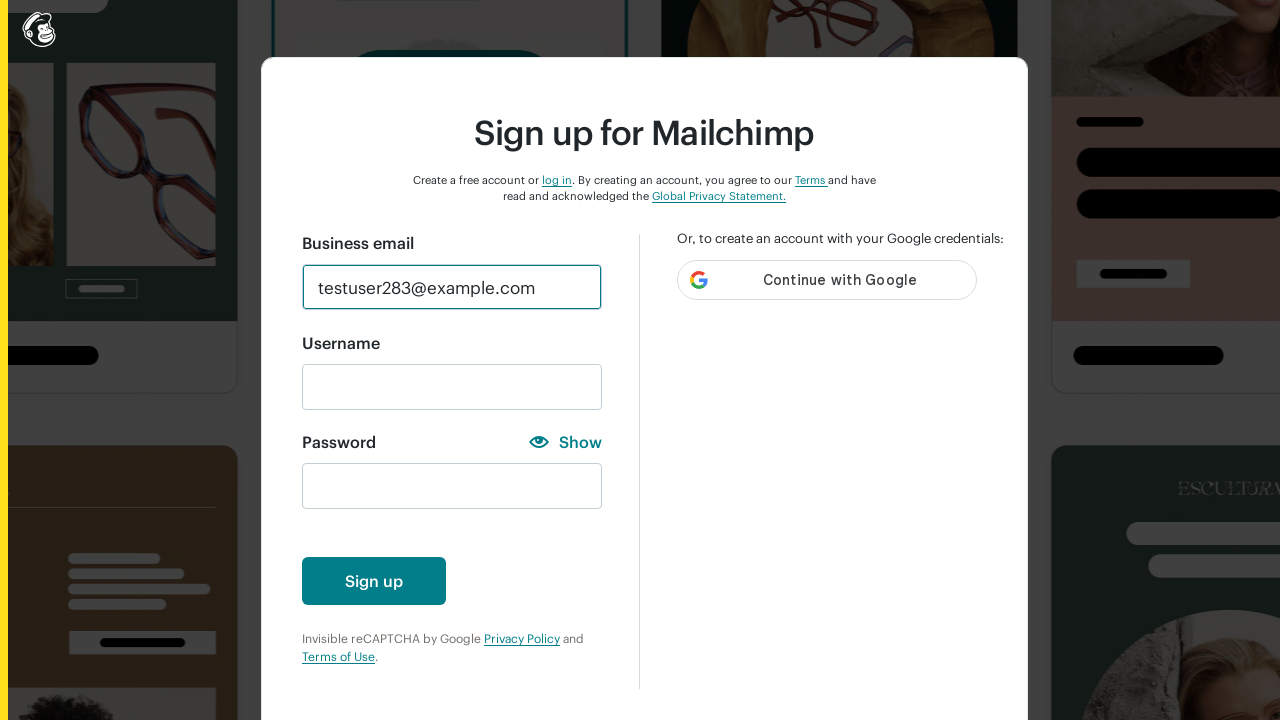

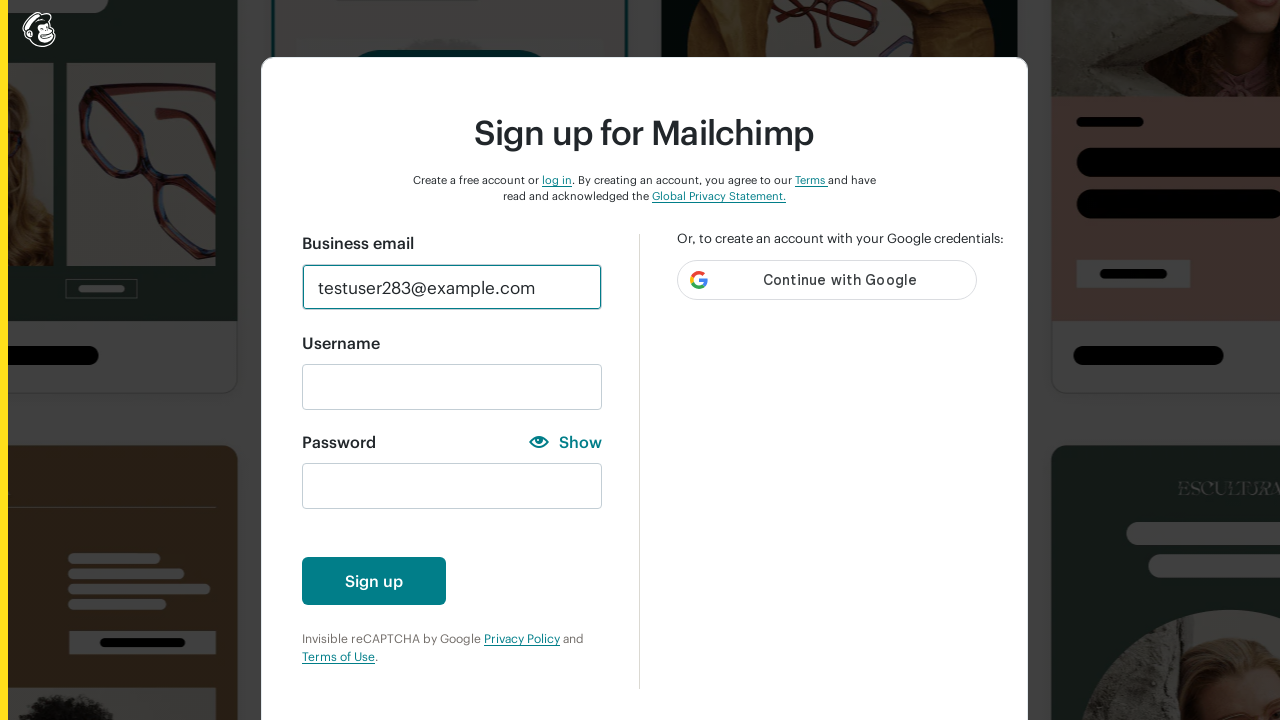